Navigates to a demo banking site and demonstrates async JavaScript execution by waiting for 5 seconds using executeAsyncScript functionality.

Starting URL: http://demo.guru99.com/V4/

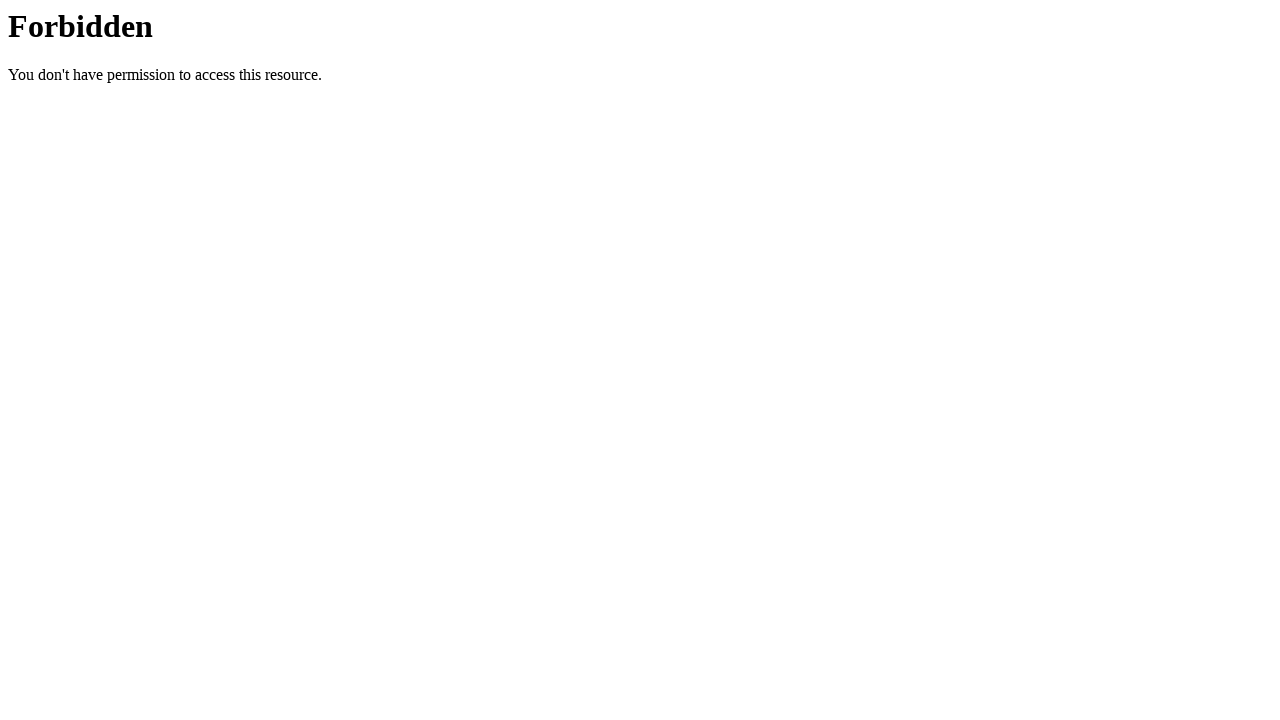

Set viewport size to 1920x1080
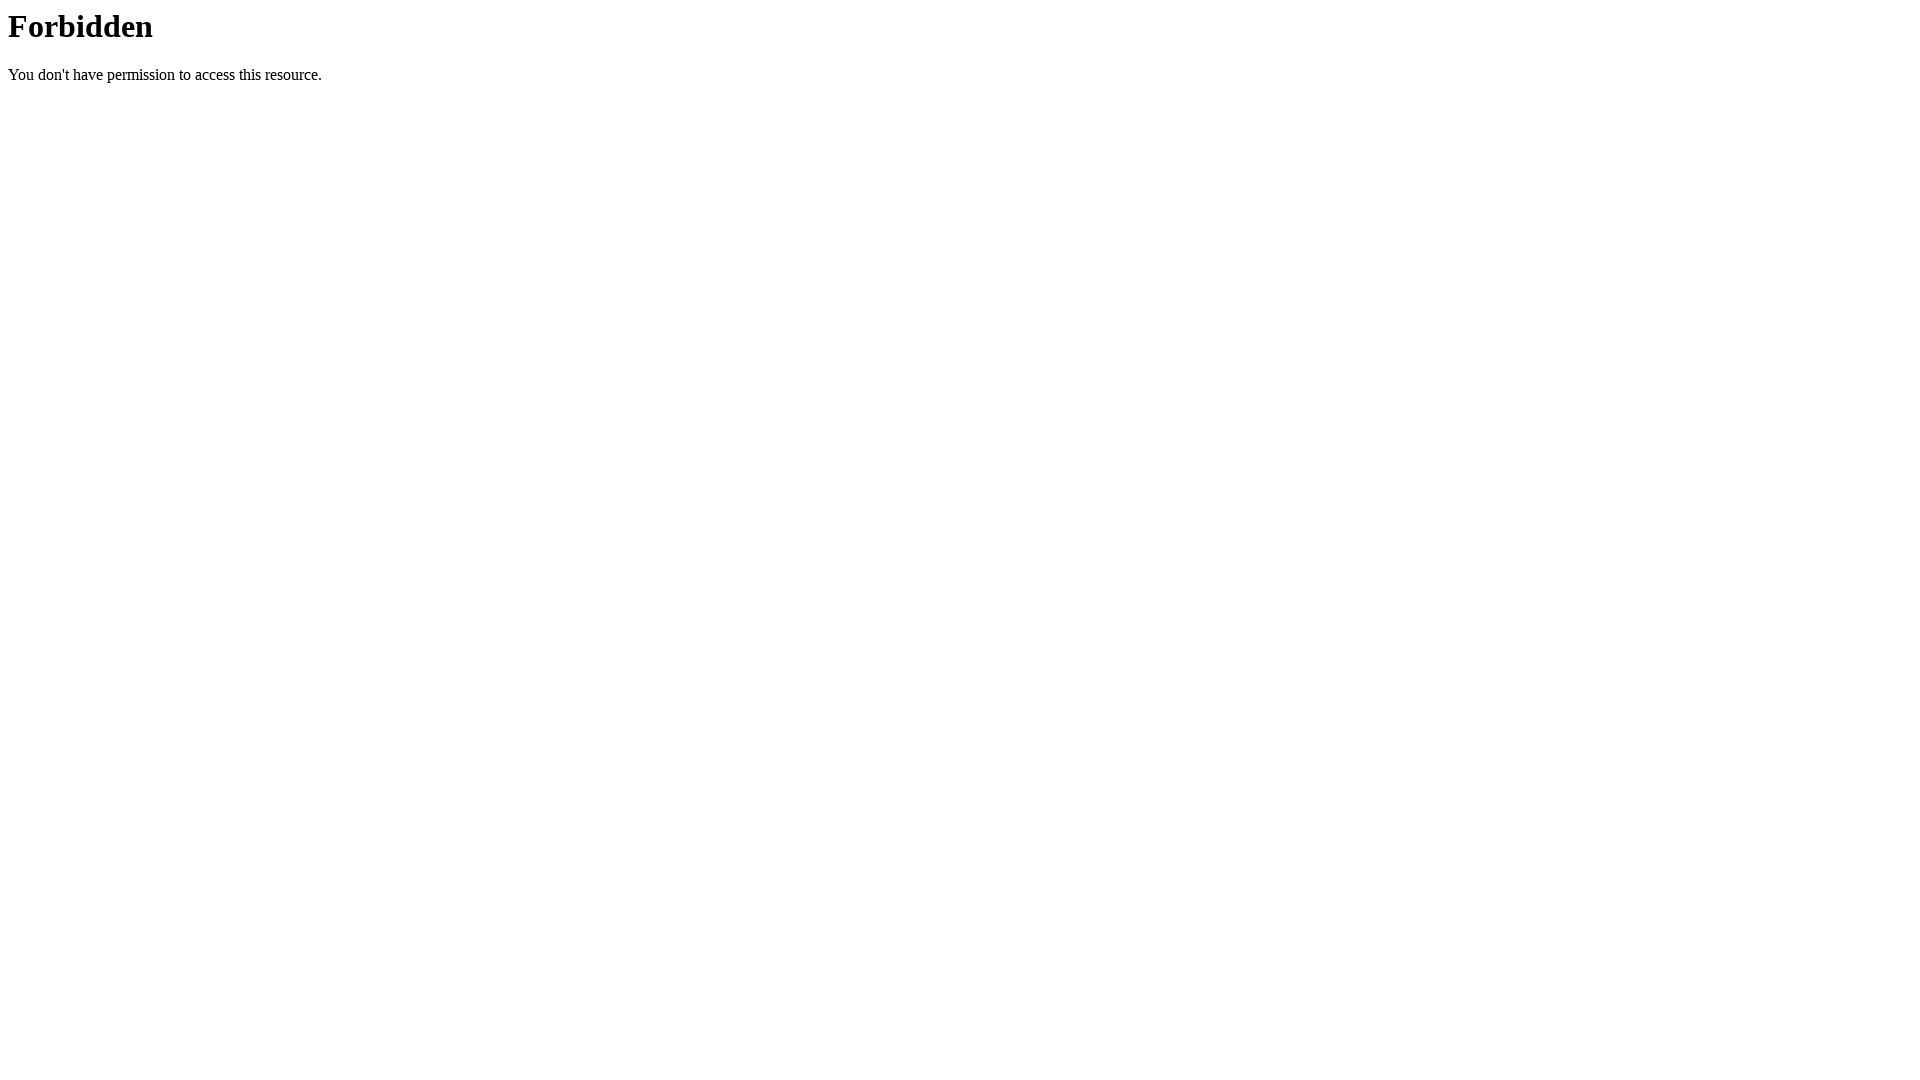

Executed async JavaScript to wait for 5 seconds
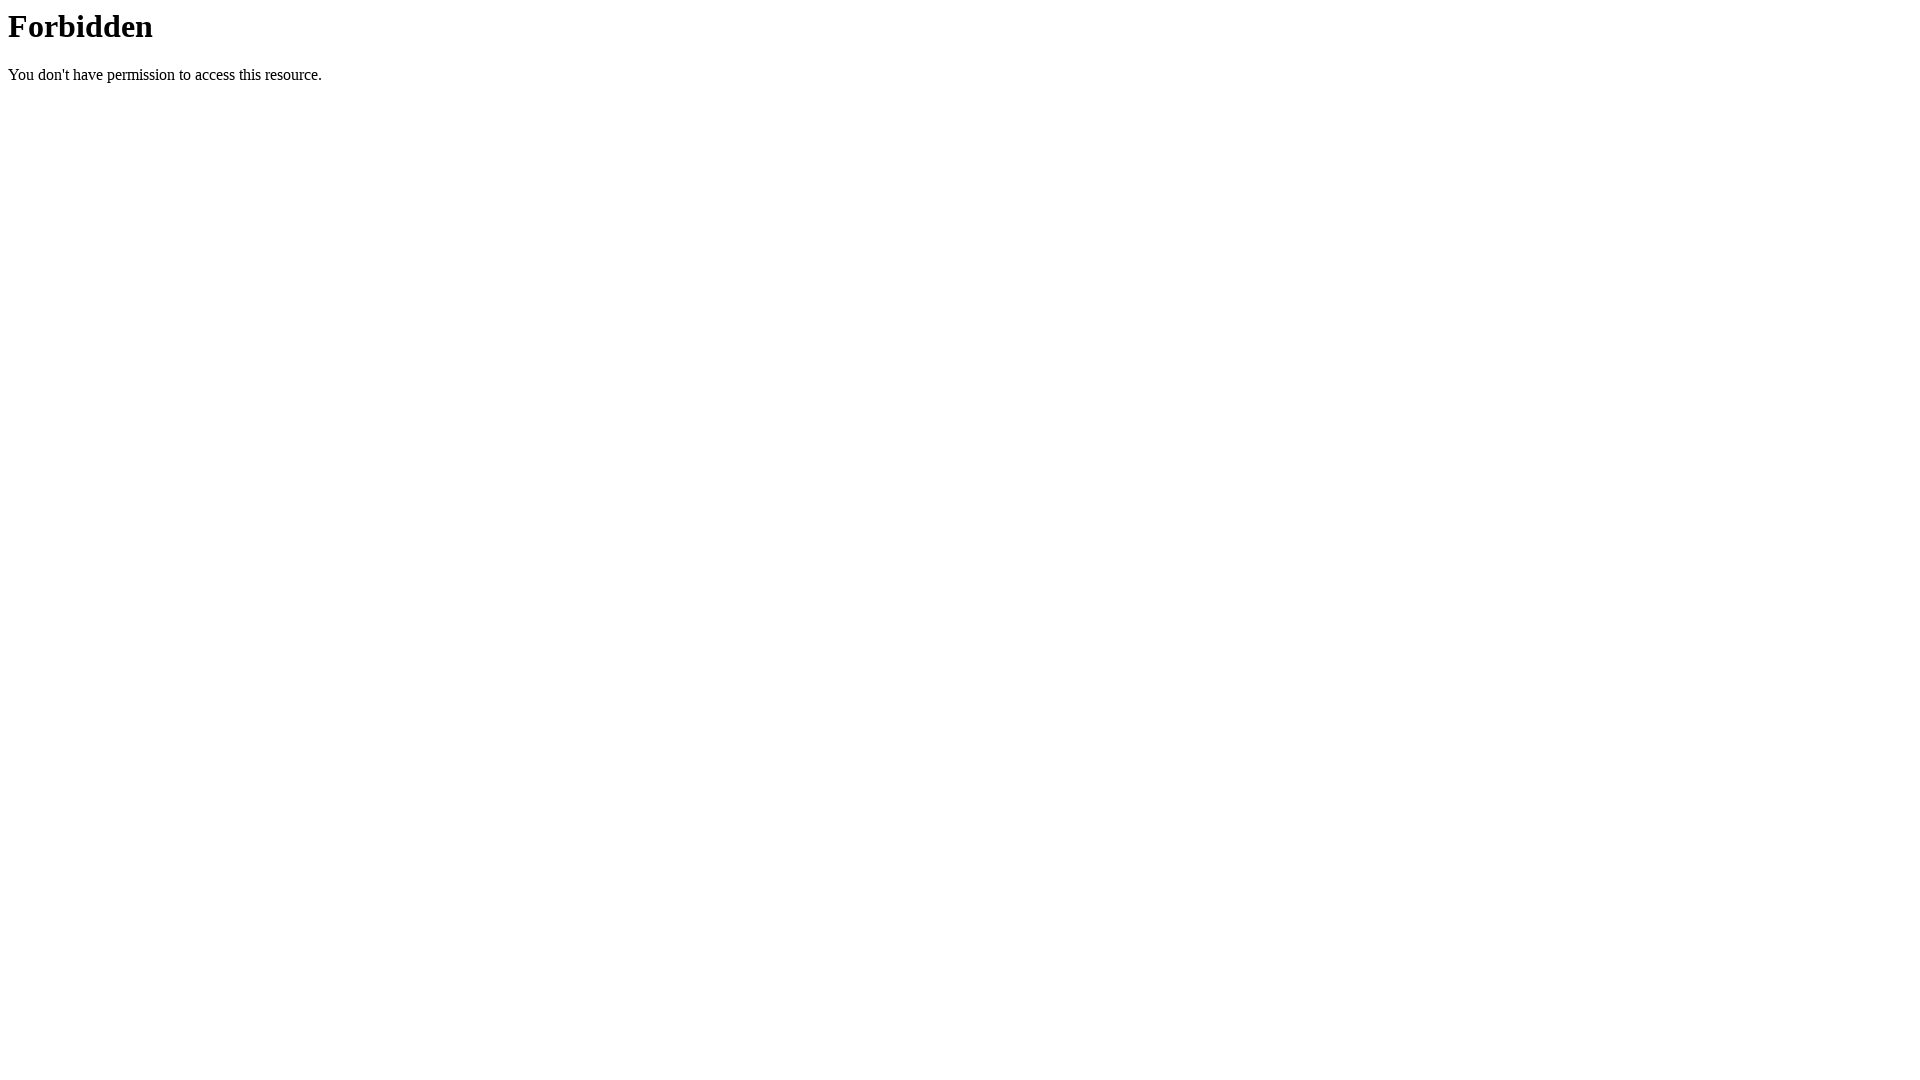

Waited for page to reach networkidle state
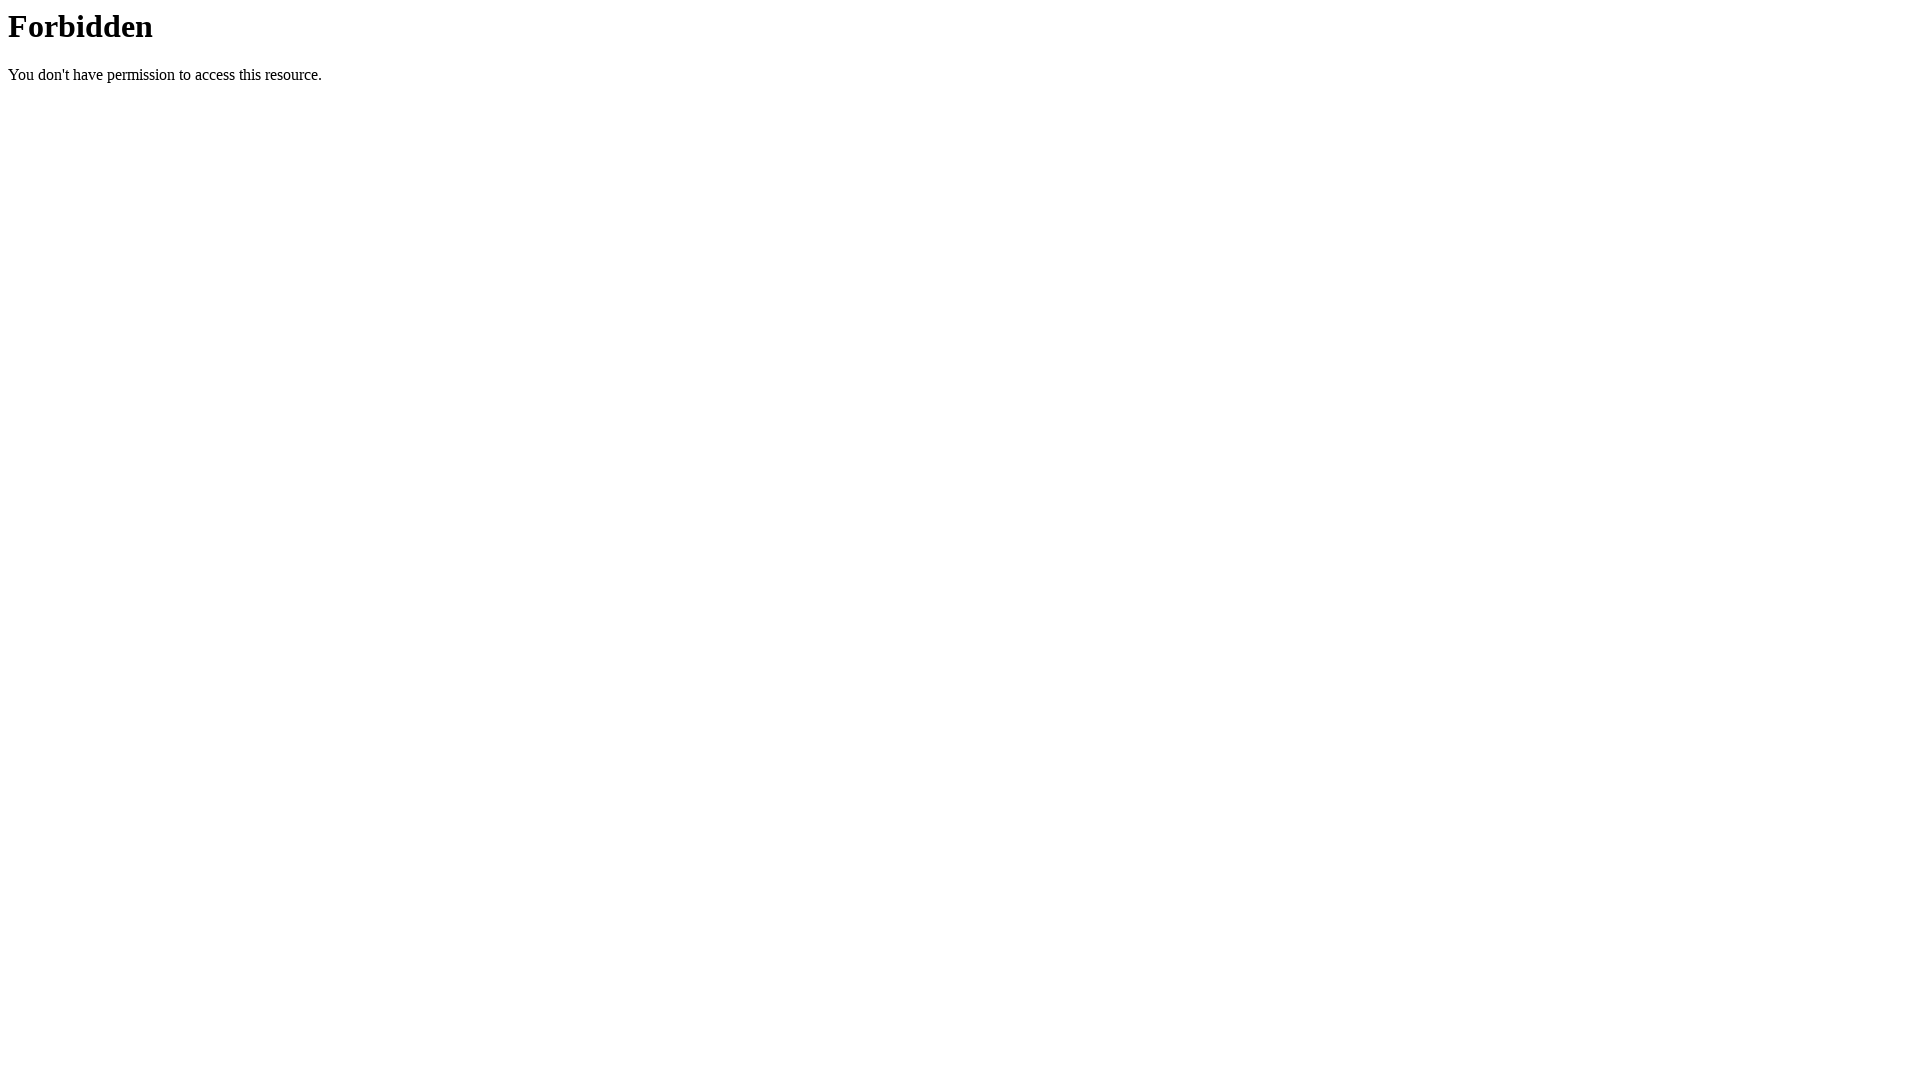

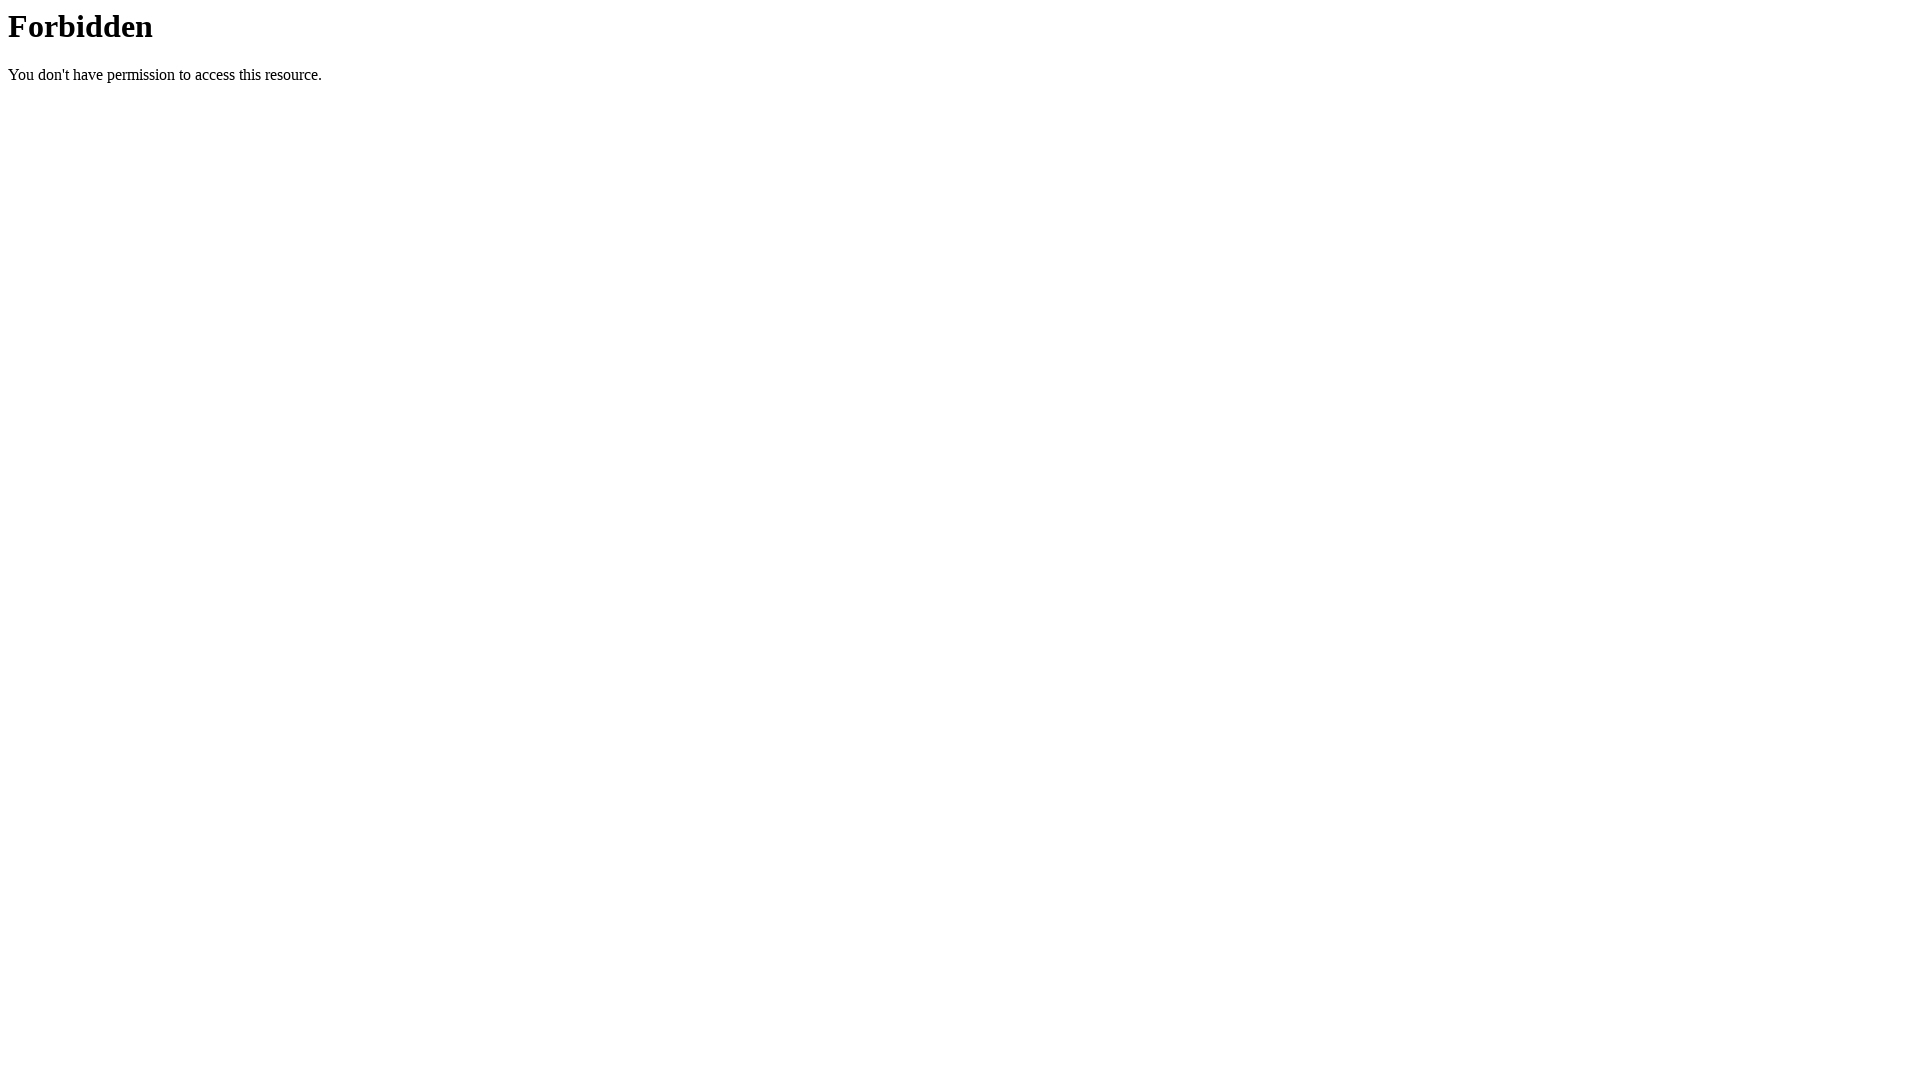